Tests adding a new cookie to the browser and refreshing the page

Starting URL: https://bonigarcia.dev/selenium-webdriver-java/cookies.html

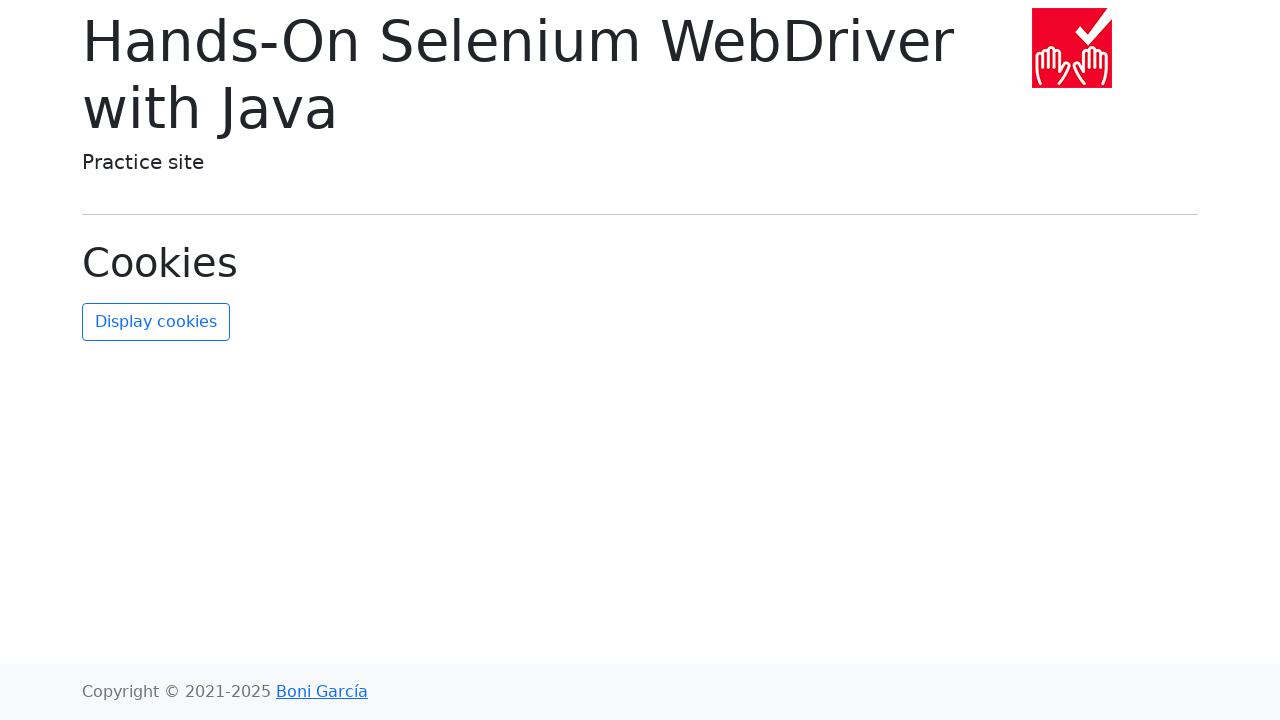

Added new cookie 'new-cookie-key' with value 'new-cookie-value' to the browser
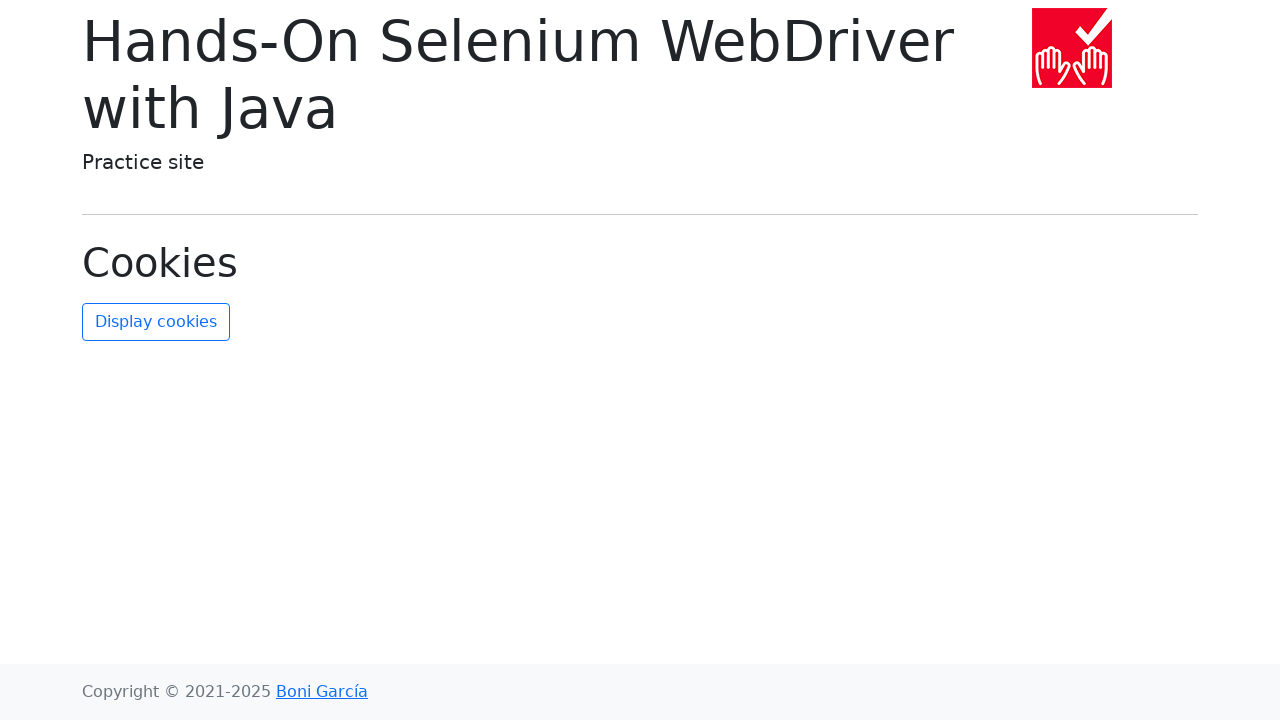

Clicked refresh cookies button to reload the cookie list at (156, 322) on #refresh-cookies
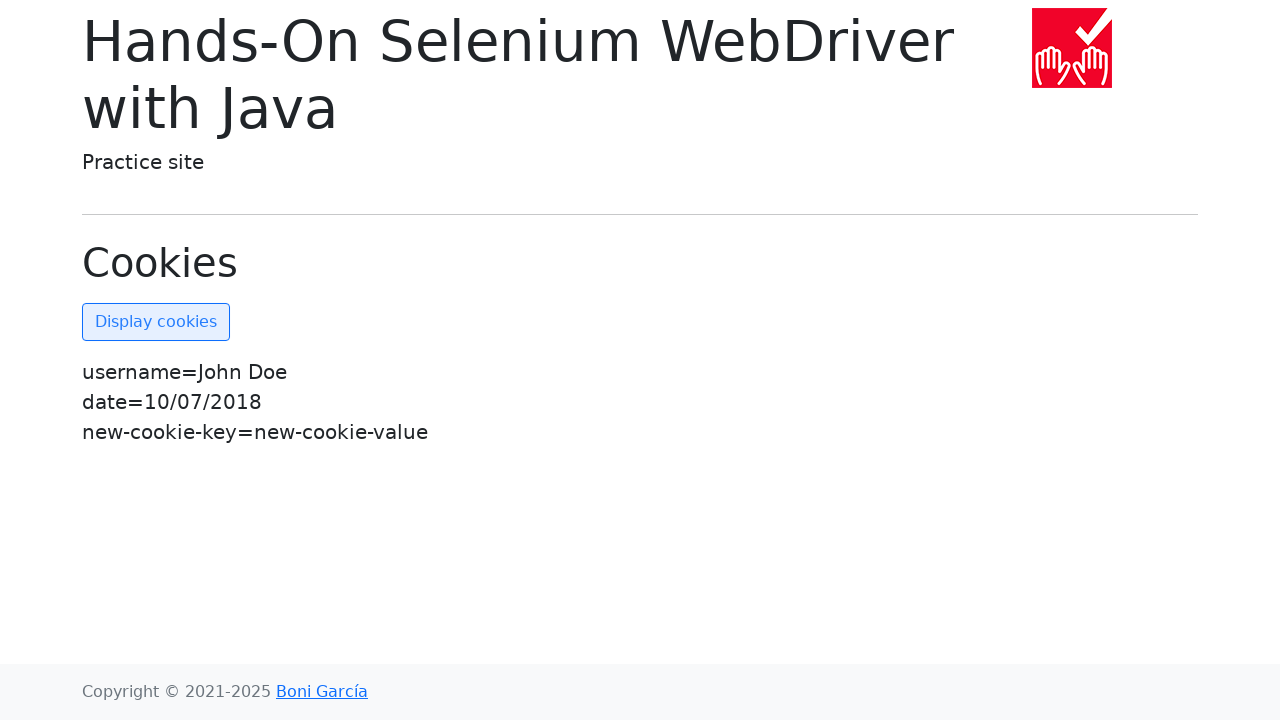

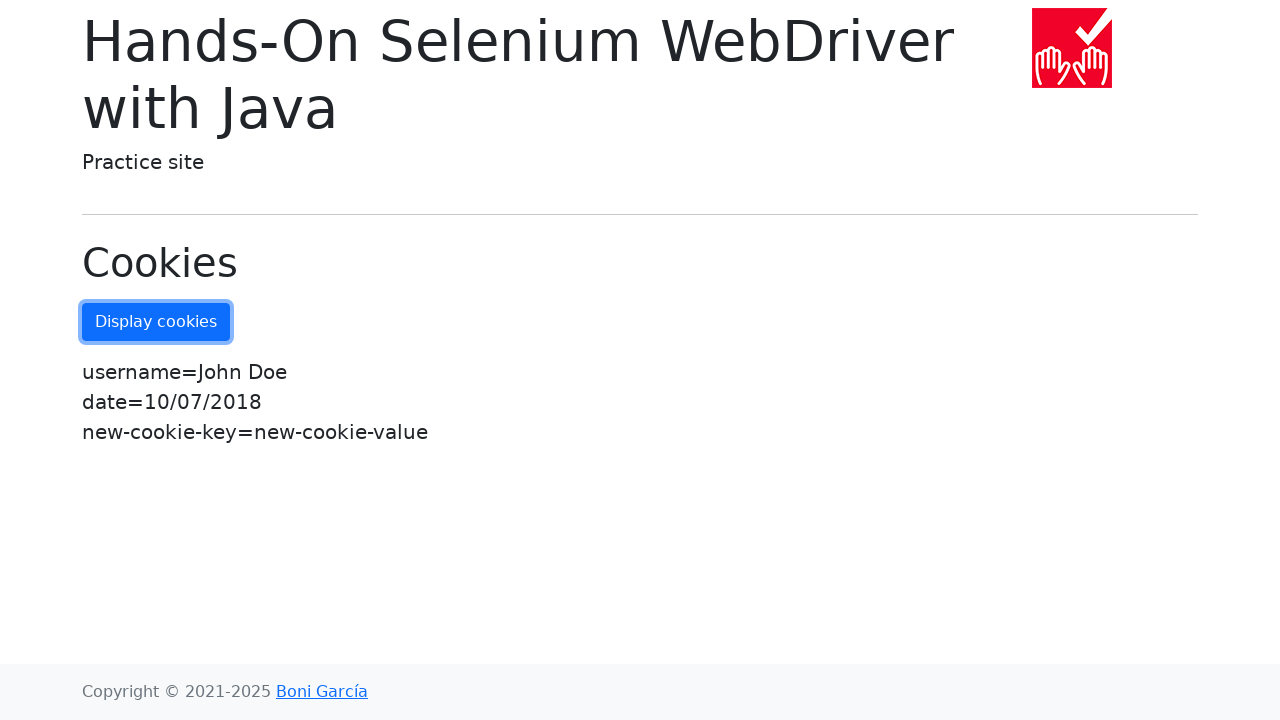